Tests checkbox functionality by verifying the initial state of two checkboxes, clicking the first checkbox to check it, and clicking the second checkbox to uncheck it, verifying state changes after each action.

Starting URL: https://the-internet.herokuapp.com/

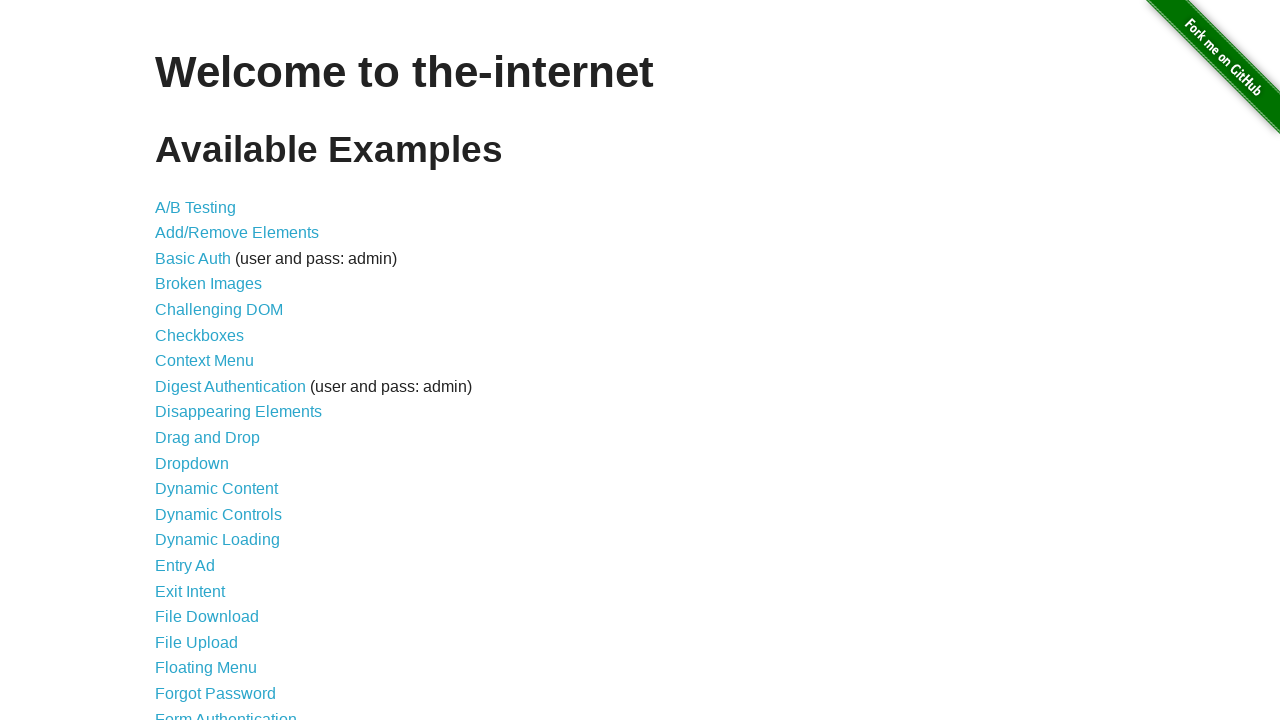

Clicked on Checkboxes link to navigate to checkbox page at (200, 335) on text=Checkboxes
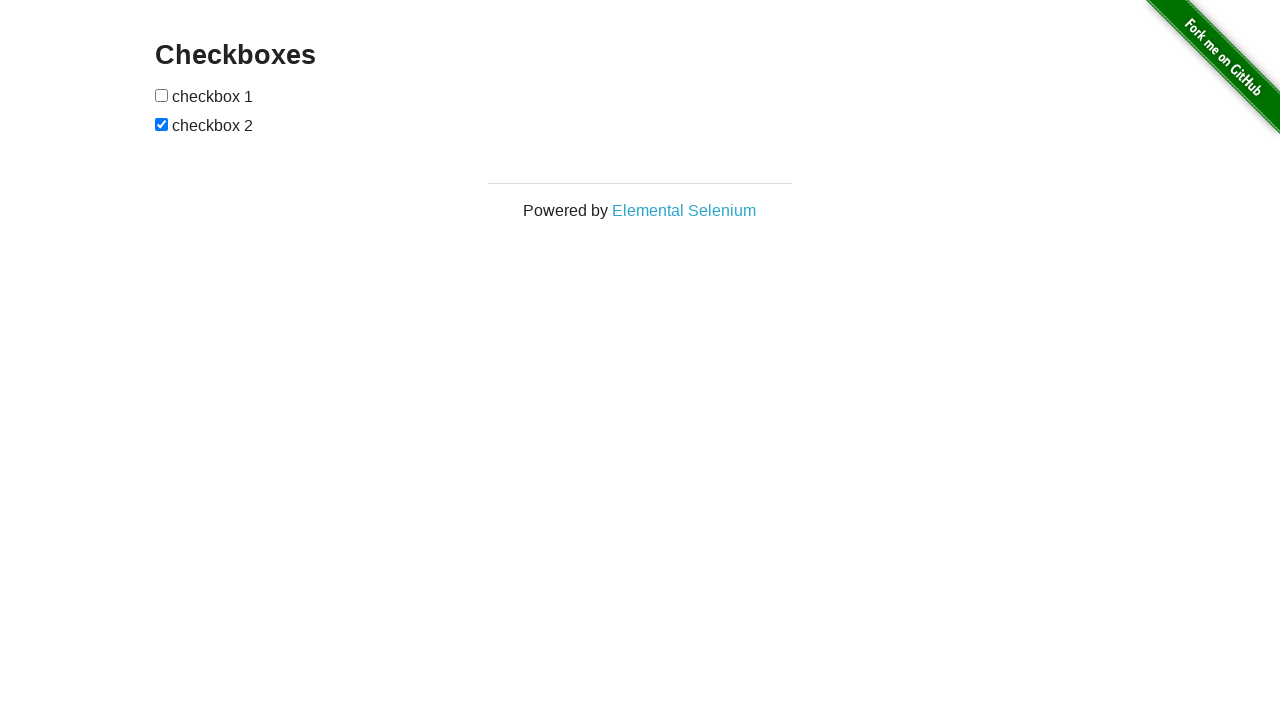

Checkboxes element loaded and visible
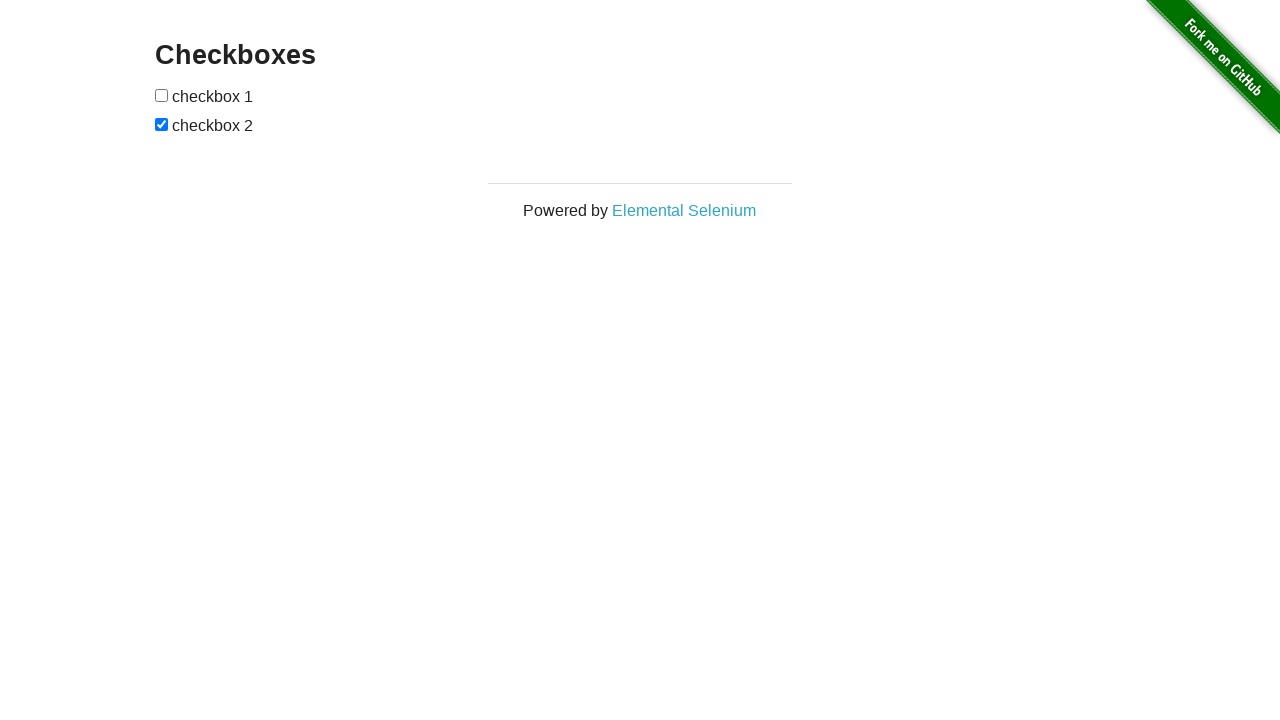

Located first checkbox element
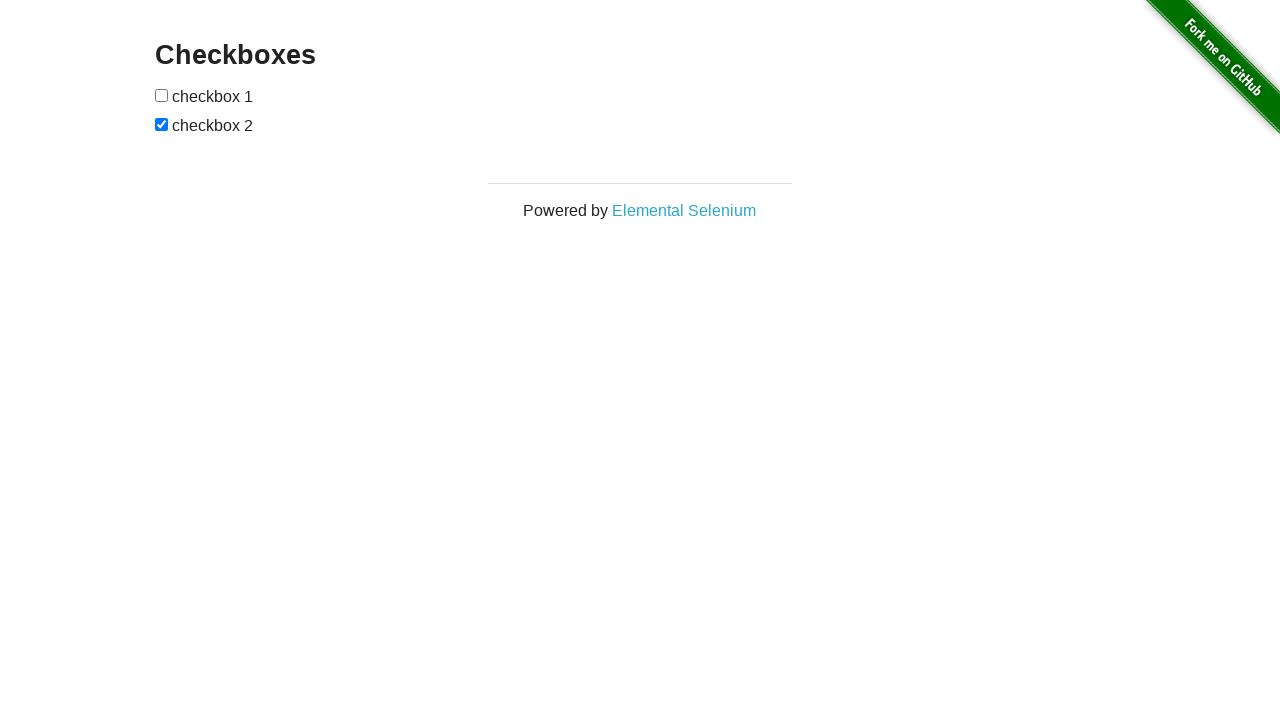

Verified first checkbox is unchecked initially
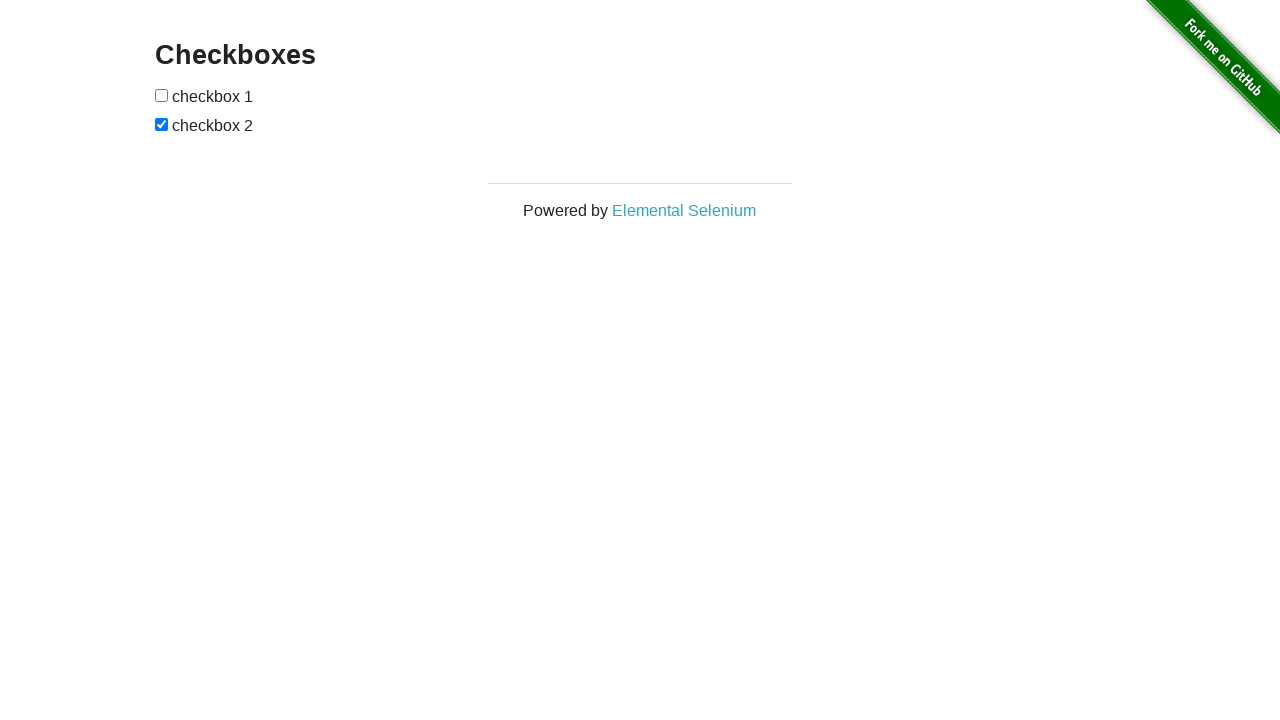

Clicked first checkbox to check it at (162, 95) on #checkboxes > input[type=checkbox]:nth-child(1)
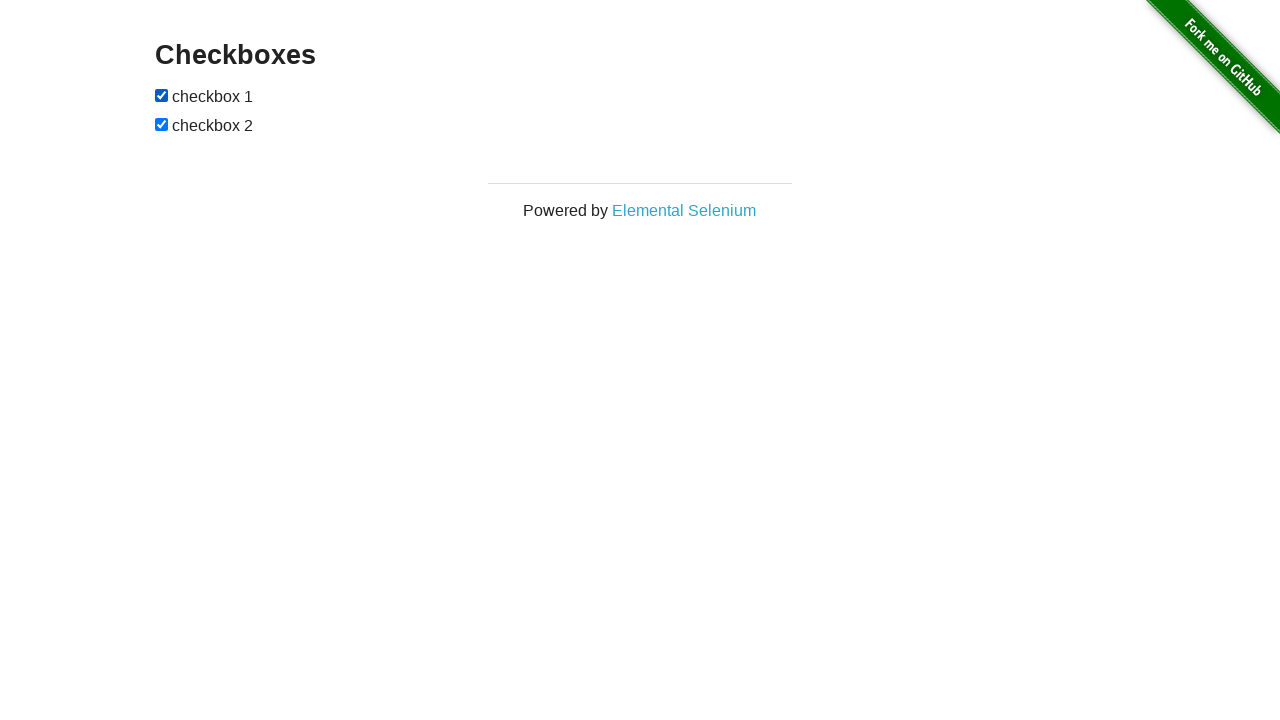

Verified first checkbox is now checked
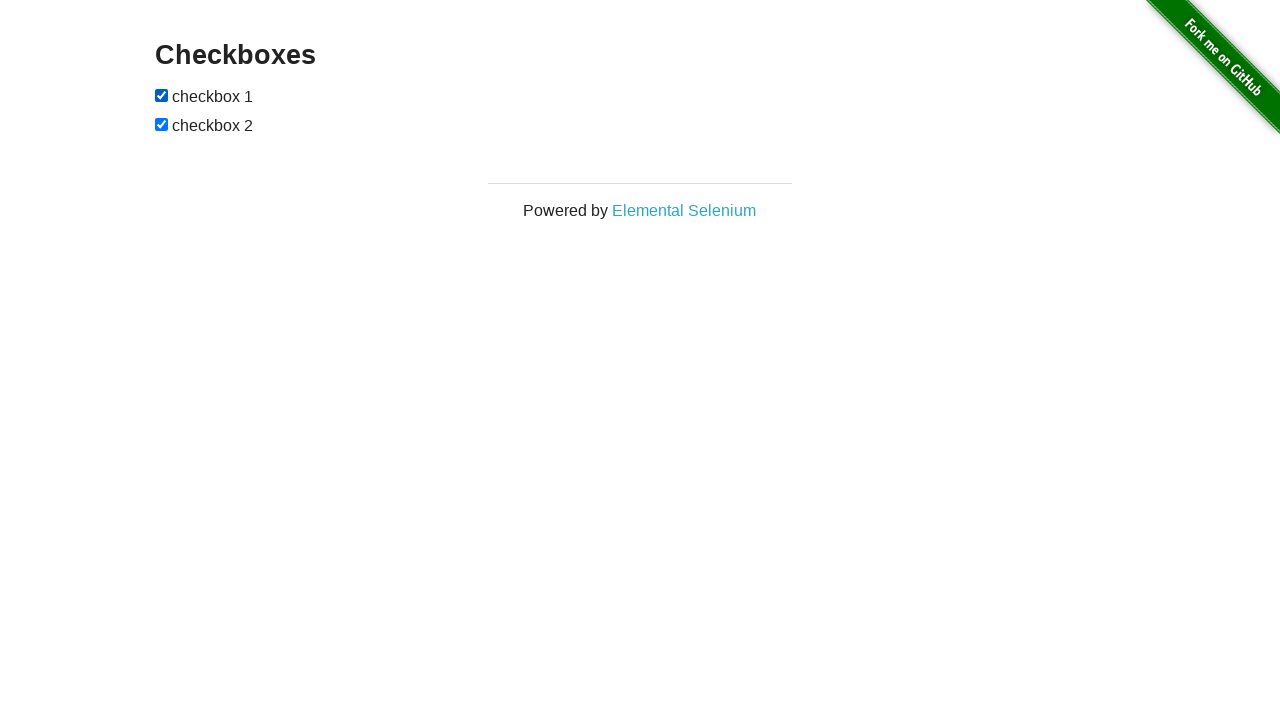

Located second checkbox element
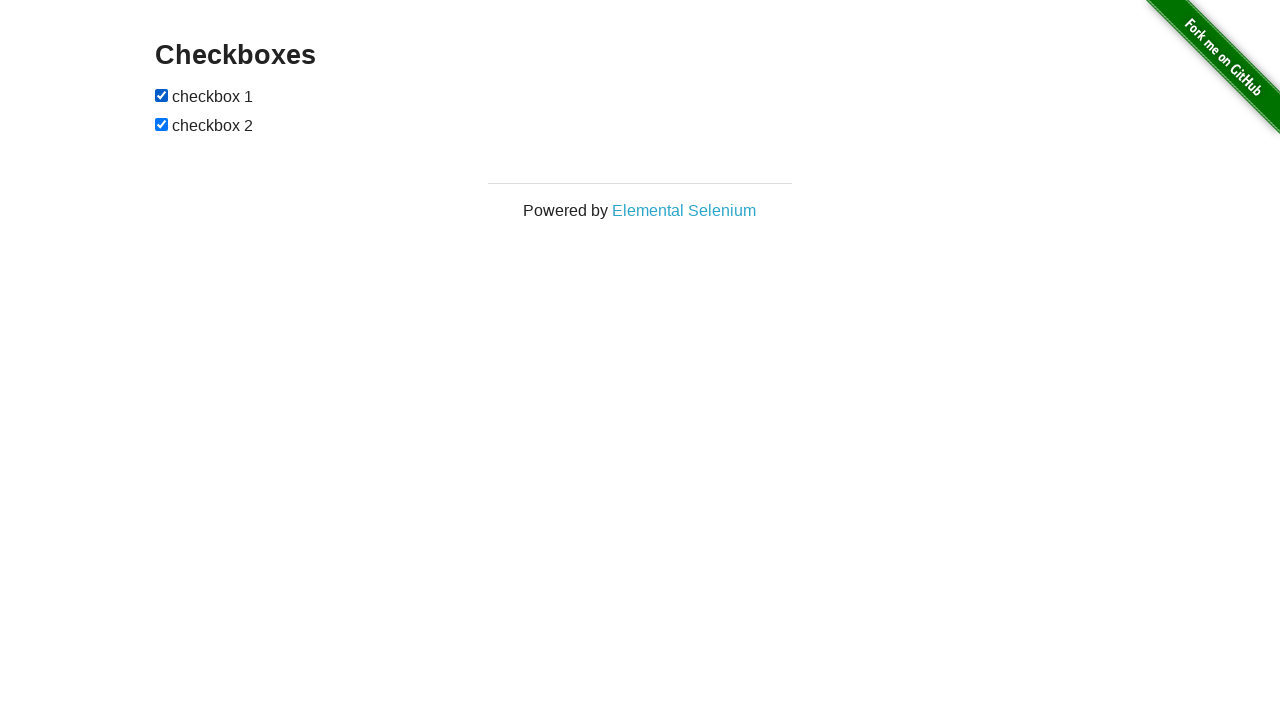

Verified second checkbox is checked initially
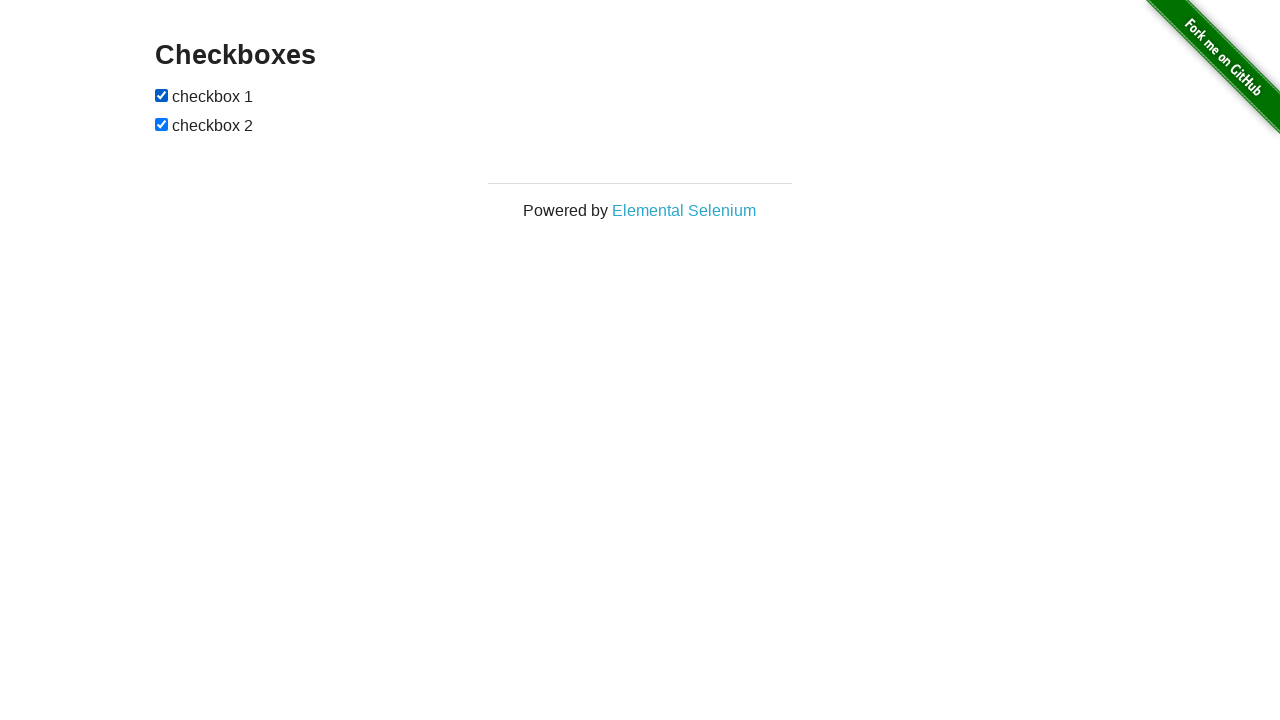

Clicked second checkbox to uncheck it at (162, 124) on #checkboxes > input[type=checkbox]:nth-child(3)
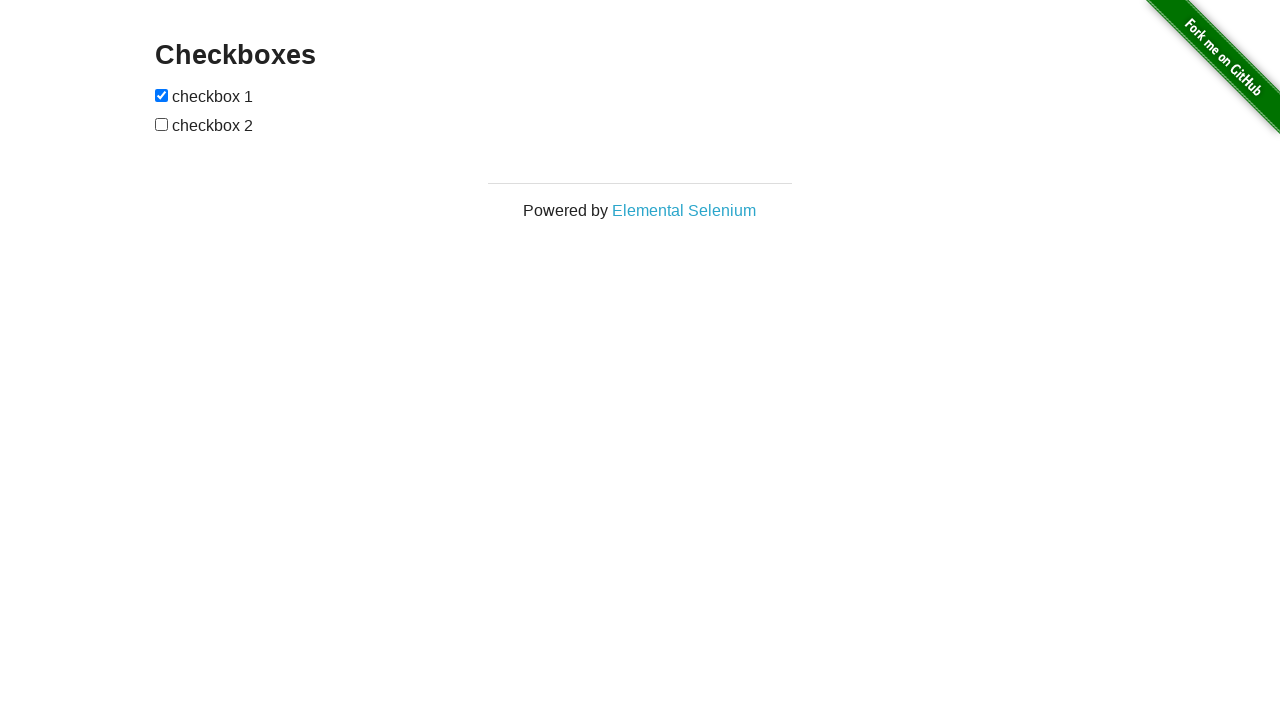

Verified second checkbox is now unchecked
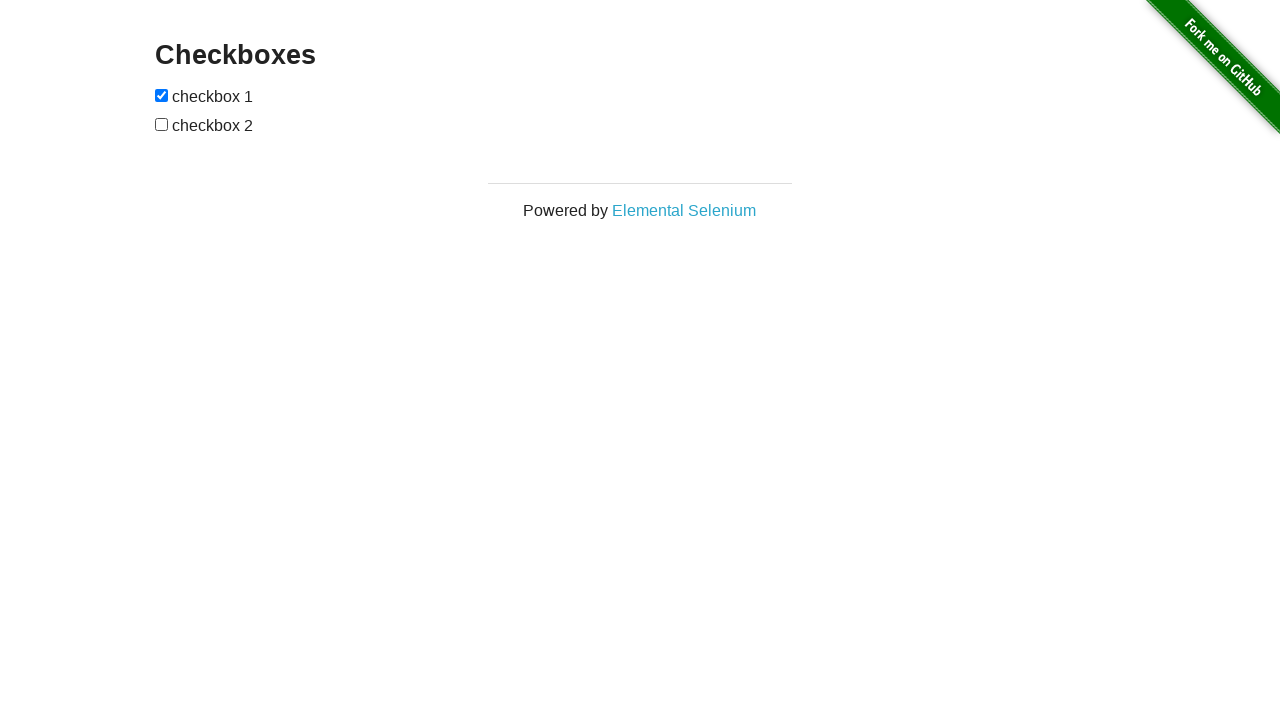

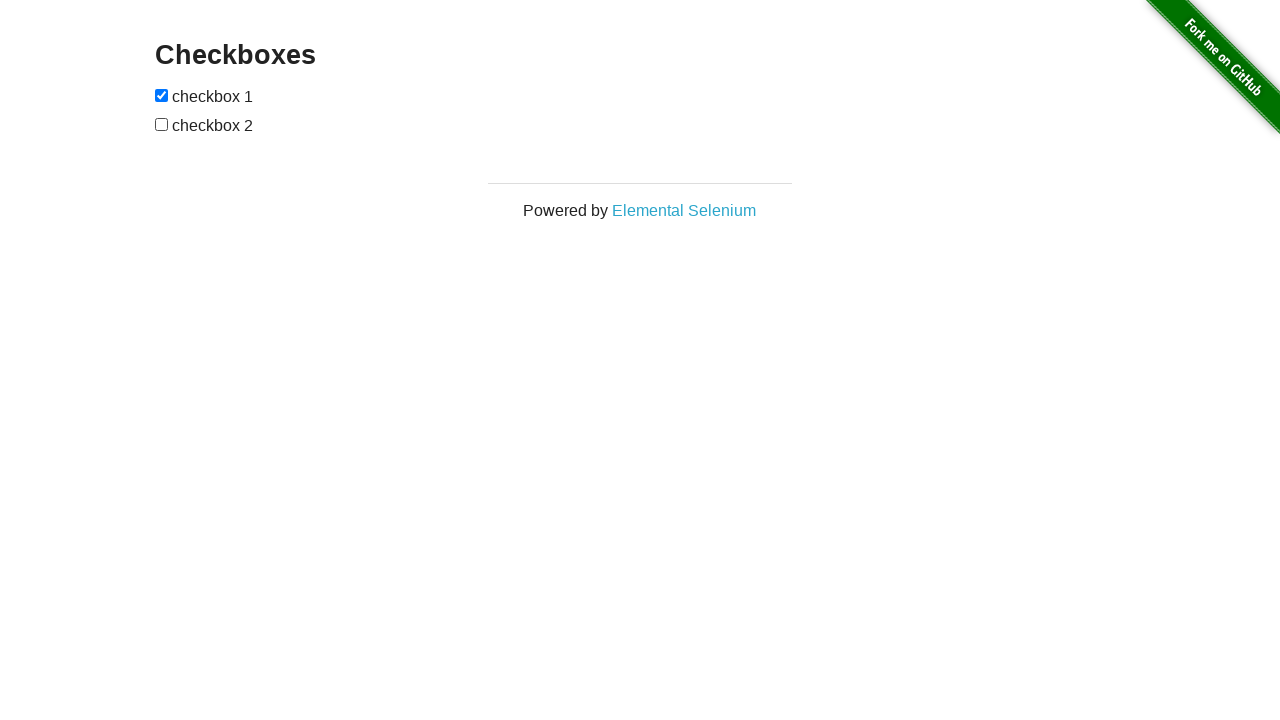